Tests editing a todo item by double-clicking, filling new text, and pressing Enter

Starting URL: https://demo.playwright.dev/todomvc

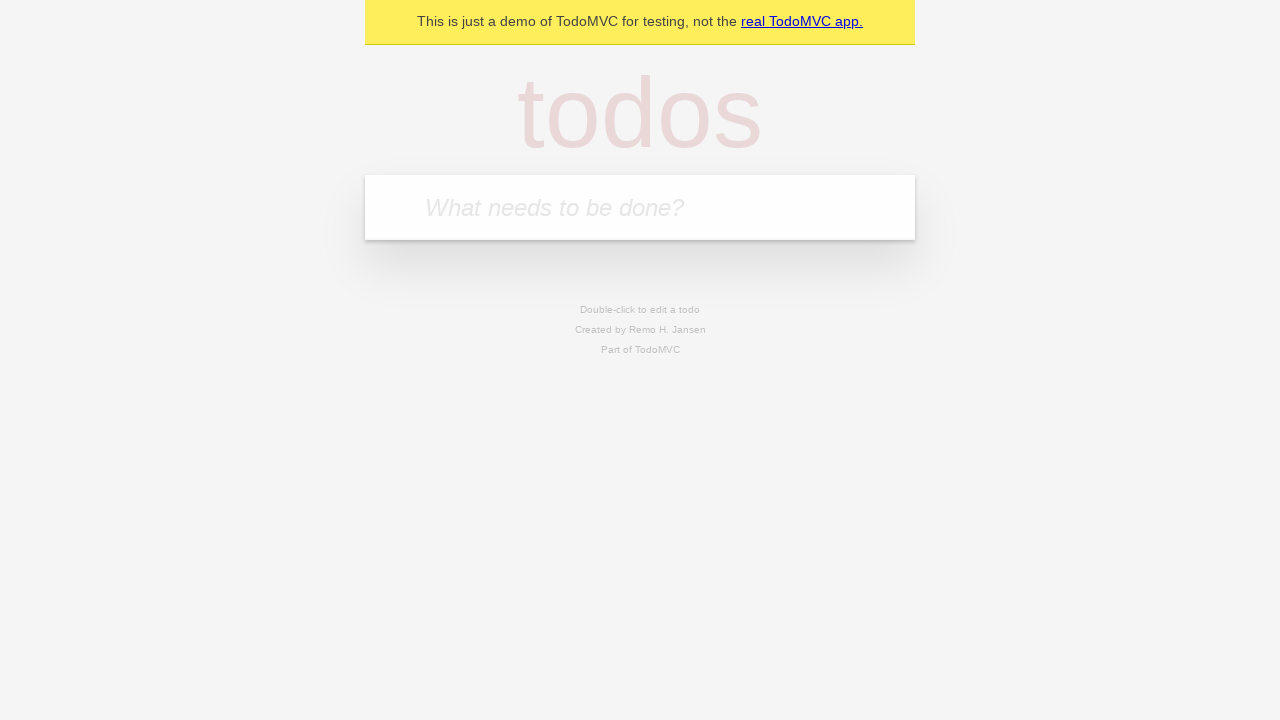

Filled todo input with 'buy some cheese' on internal:attr=[placeholder="What needs to be done?"i]
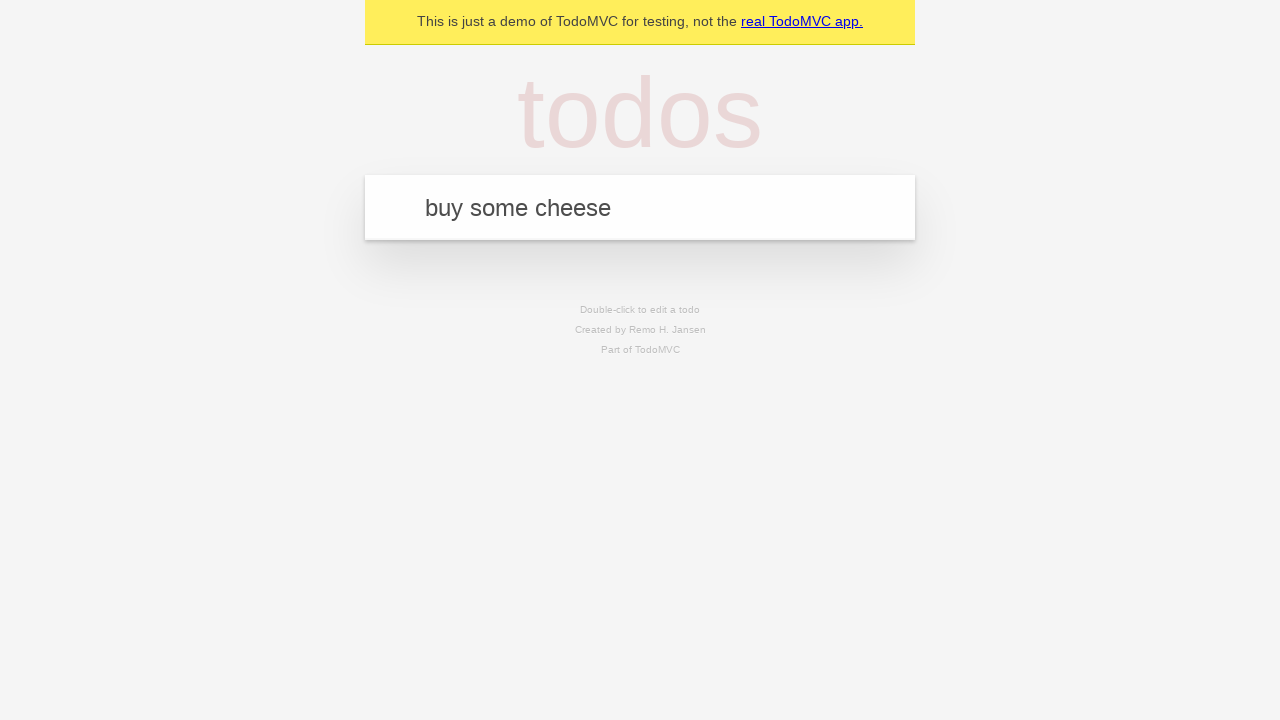

Pressed Enter to create first todo on internal:attr=[placeholder="What needs to be done?"i]
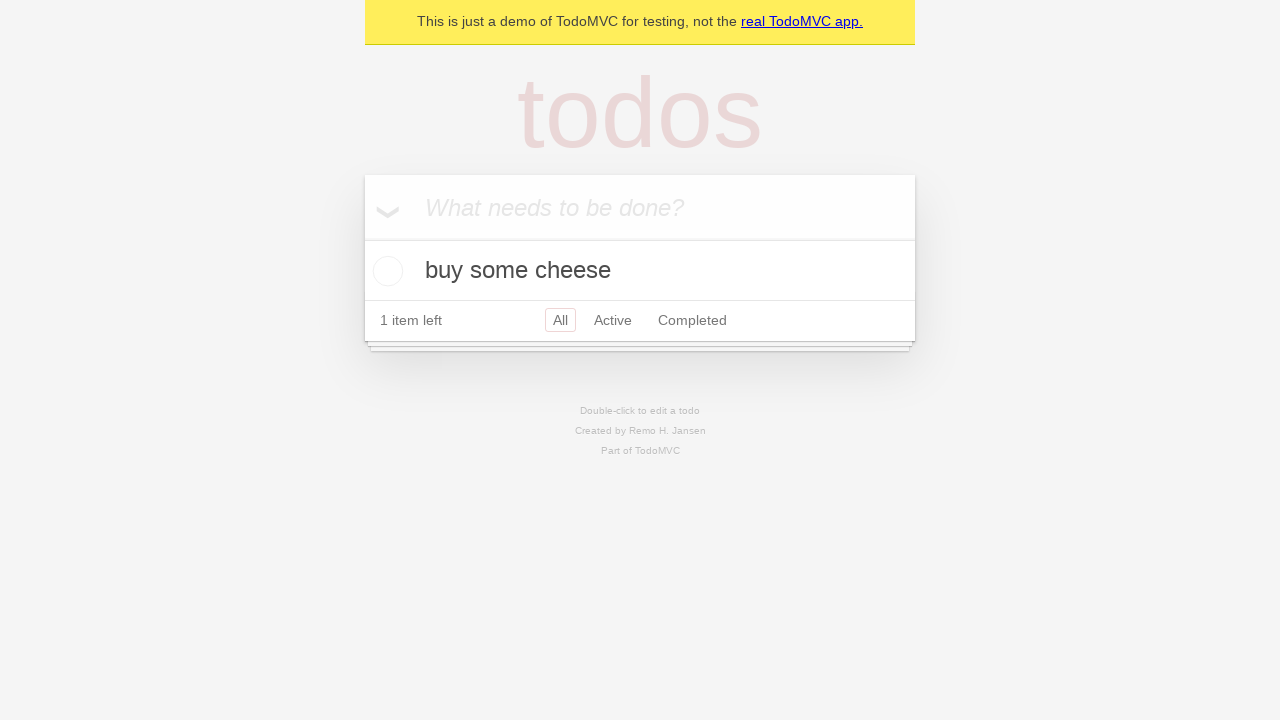

Filled todo input with 'feed the cat' on internal:attr=[placeholder="What needs to be done?"i]
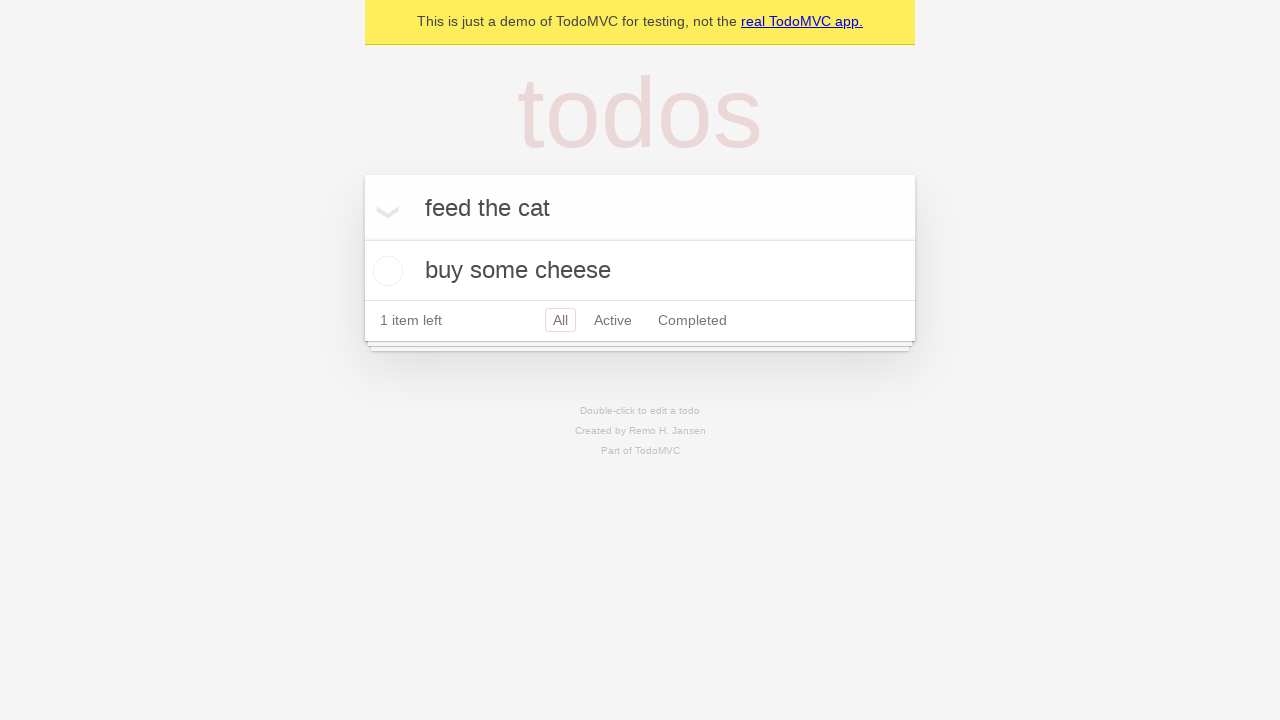

Pressed Enter to create second todo on internal:attr=[placeholder="What needs to be done?"i]
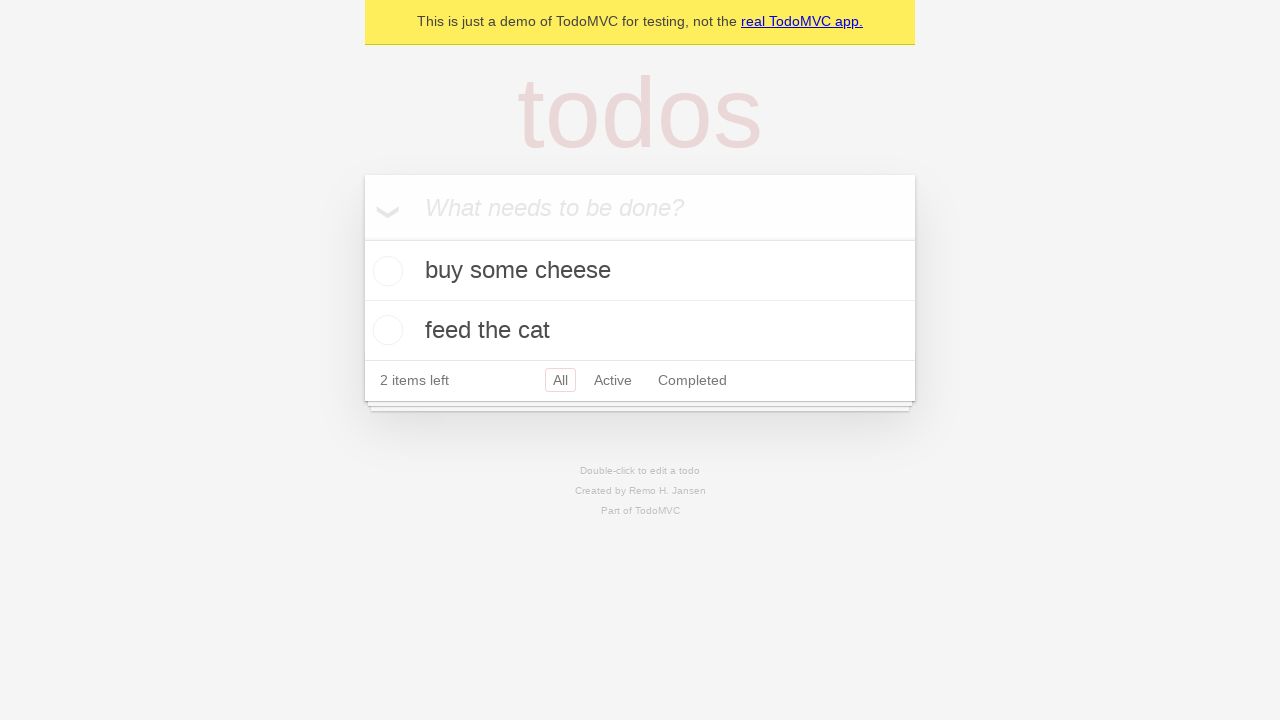

Filled todo input with 'book a doctors appointment' on internal:attr=[placeholder="What needs to be done?"i]
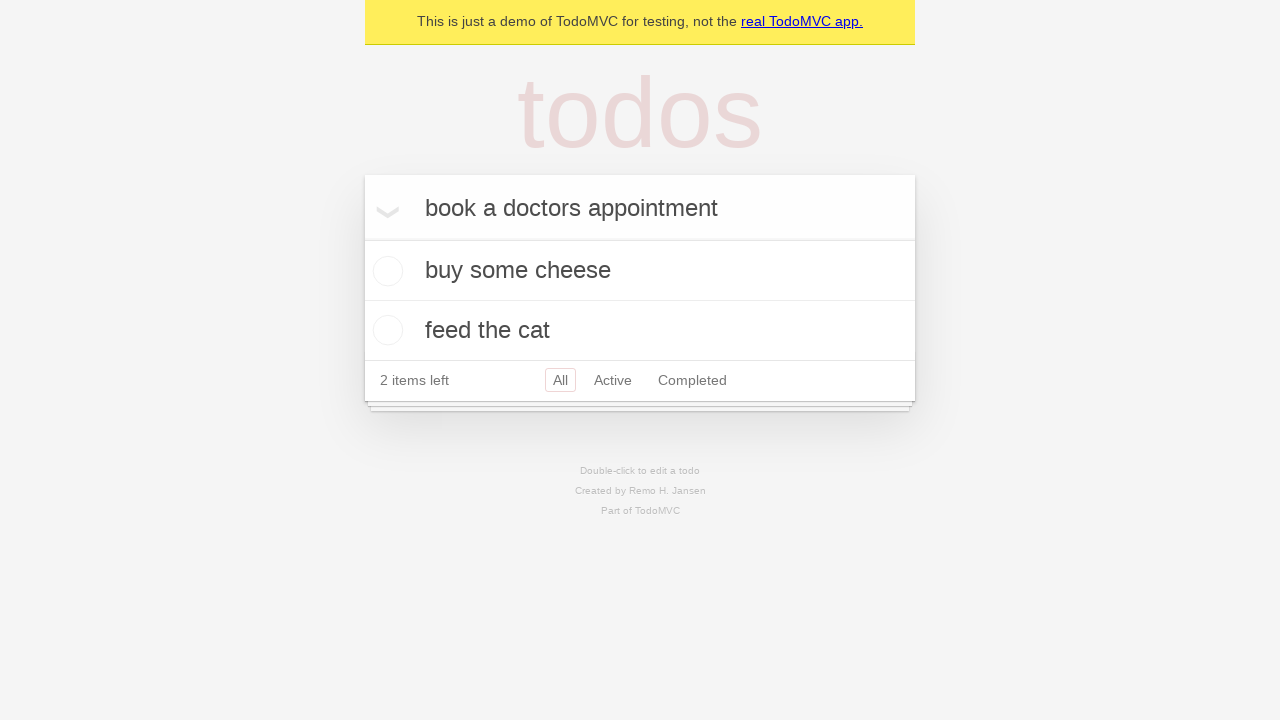

Pressed Enter to create third todo on internal:attr=[placeholder="What needs to be done?"i]
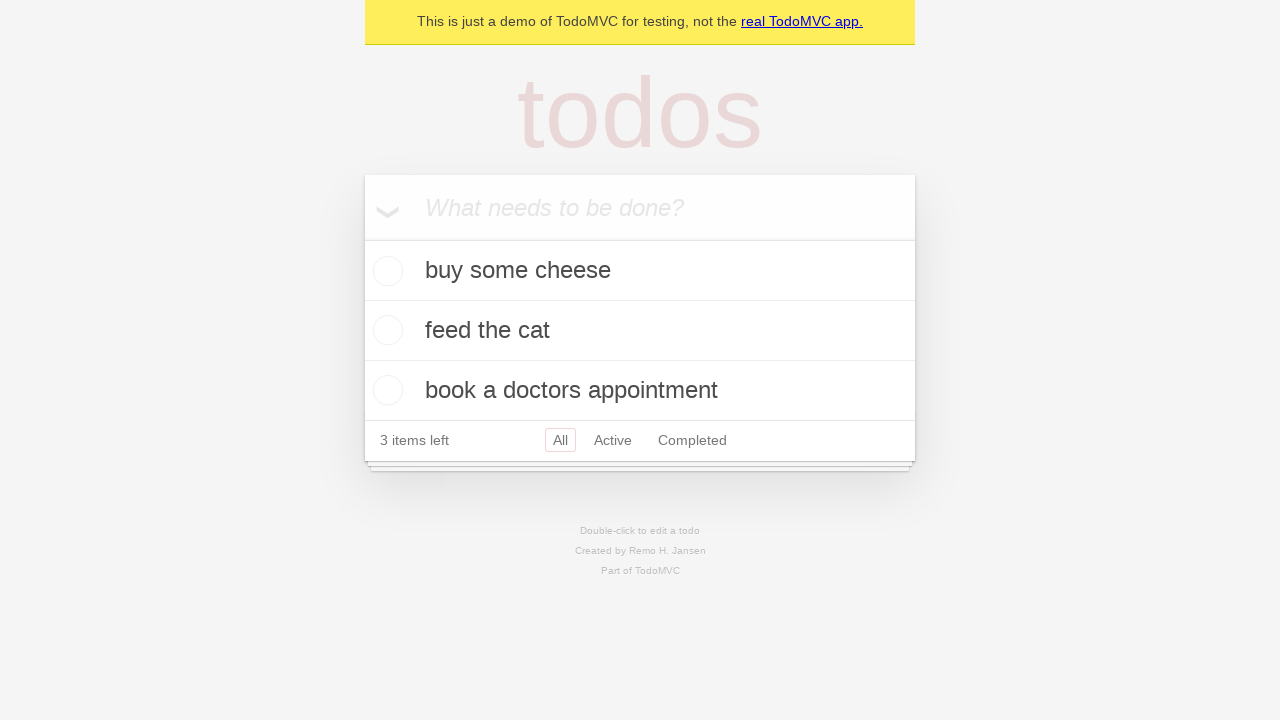

Double-clicked second todo item to enter edit mode at (640, 331) on internal:testid=[data-testid="todo-item"s] >> nth=1
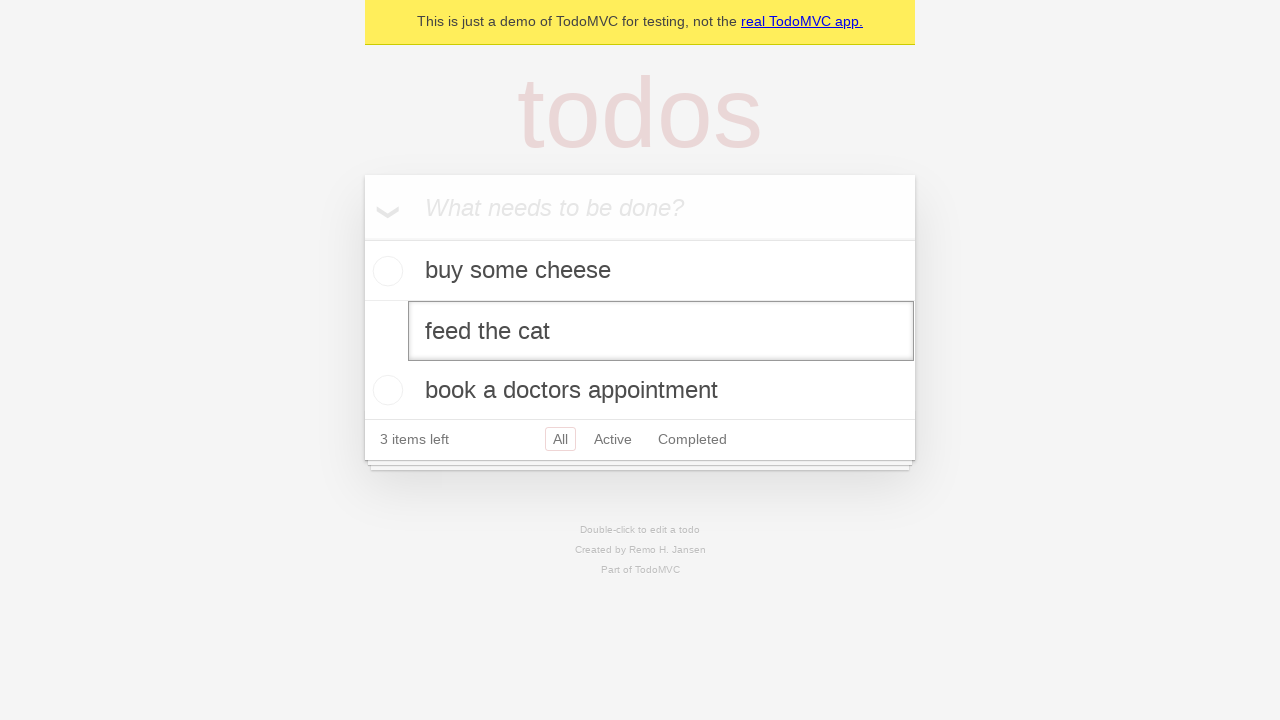

Filled edit field with new text 'buy some sausages' on internal:testid=[data-testid="todo-item"s] >> nth=1 >> internal:role=textbox[nam
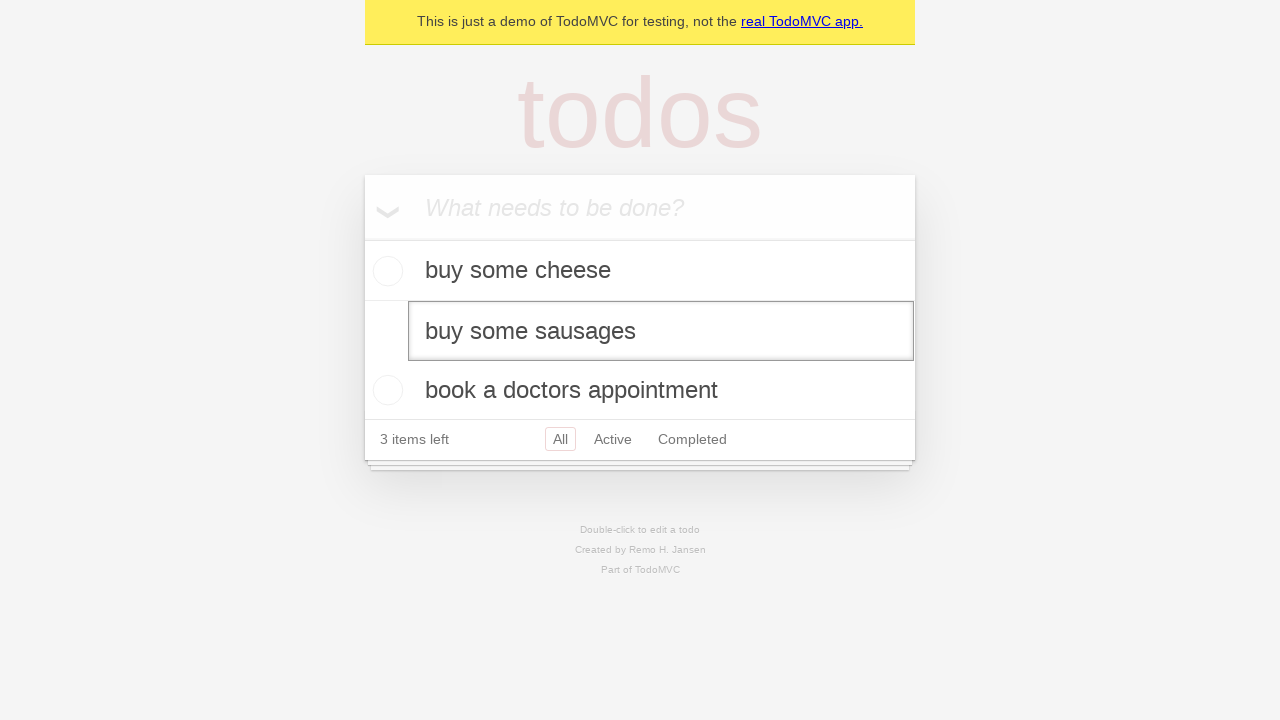

Pressed Enter to save the edited todo item on internal:testid=[data-testid="todo-item"s] >> nth=1 >> internal:role=textbox[nam
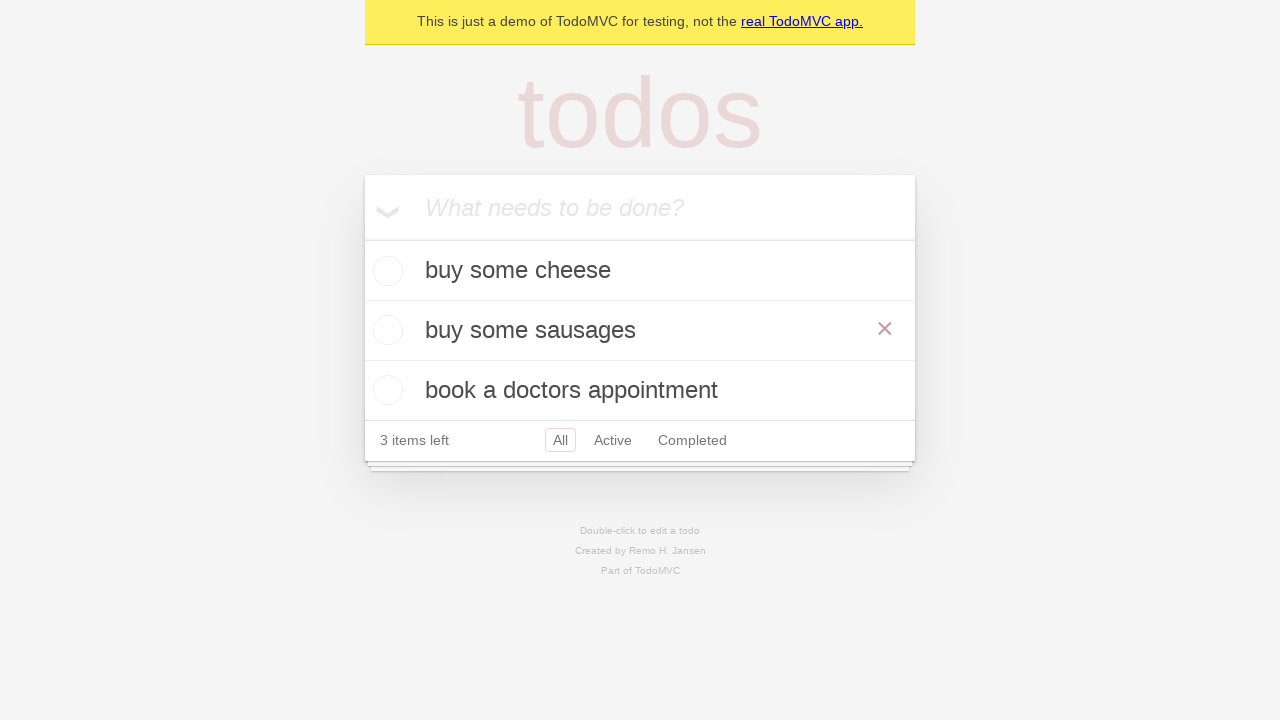

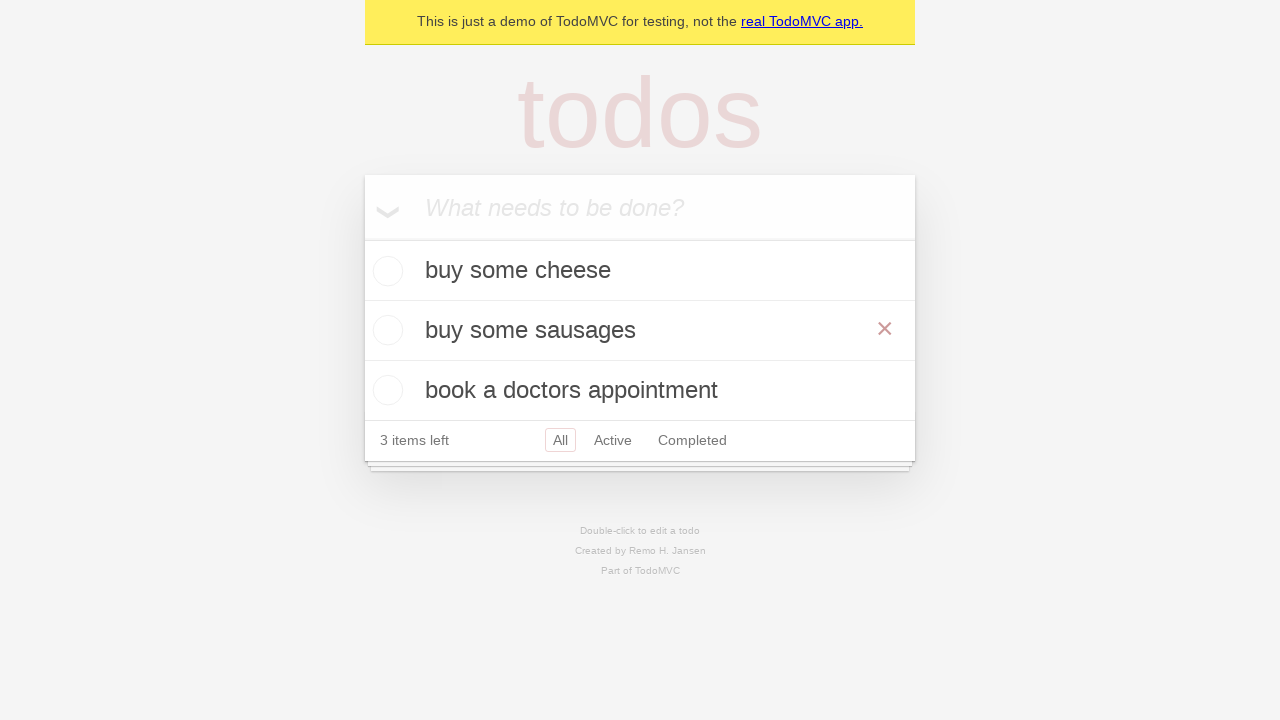